Tests JavaScript confirm dialog by clicking the confirm button and accepting the confirmation dialog

Starting URL: https://the-internet.herokuapp.com/javascript_alerts

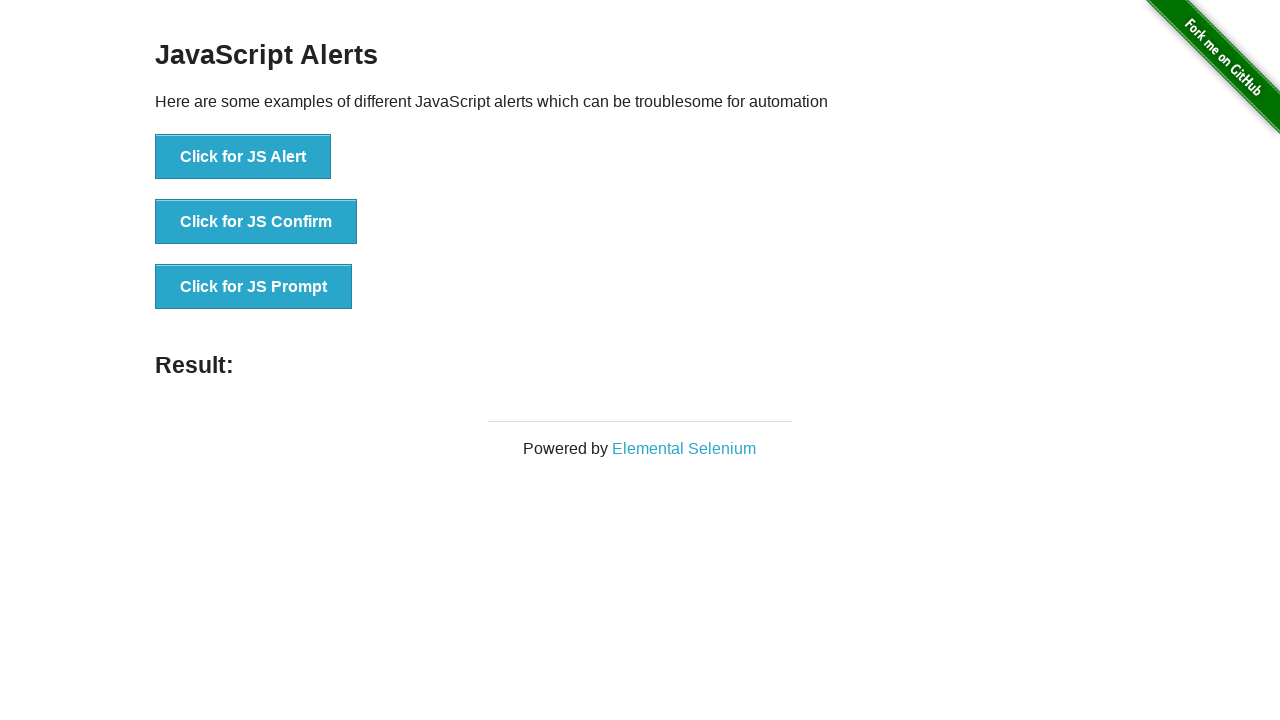

Clicked the JS Confirm button at (256, 222) on text='Click for JS Confirm'
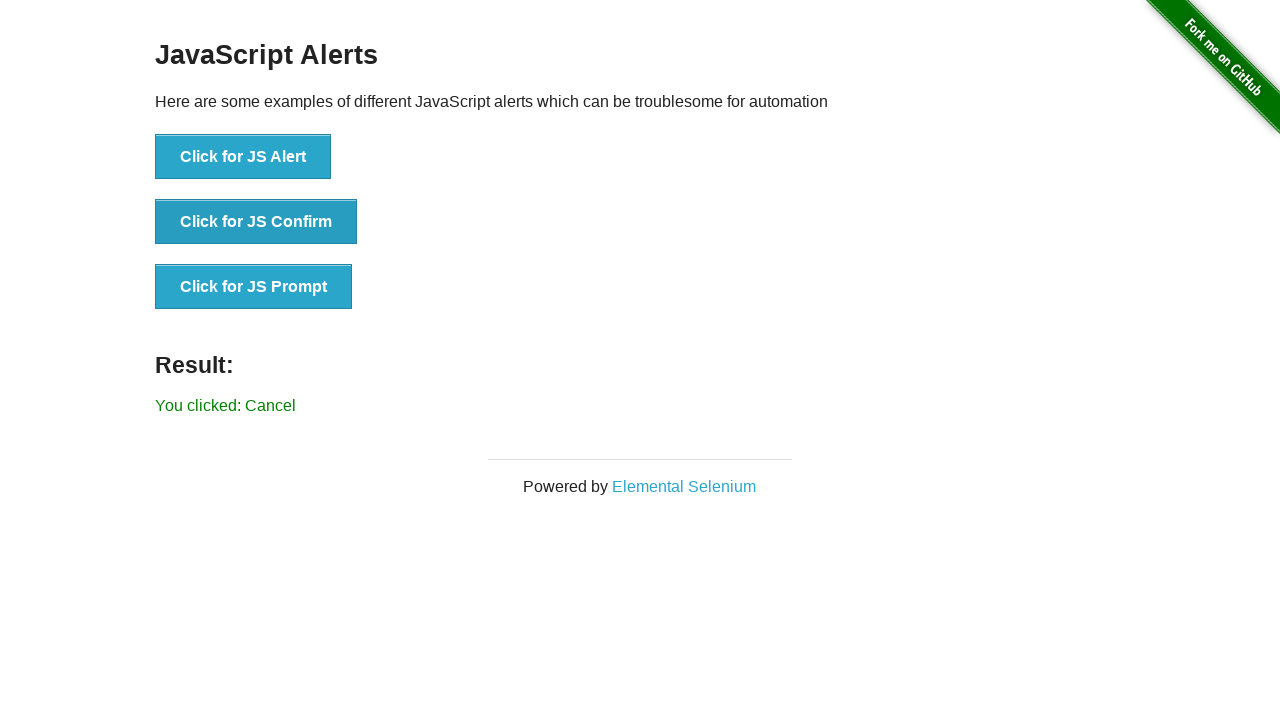

Set up dialog handler to accept confirmation dialog
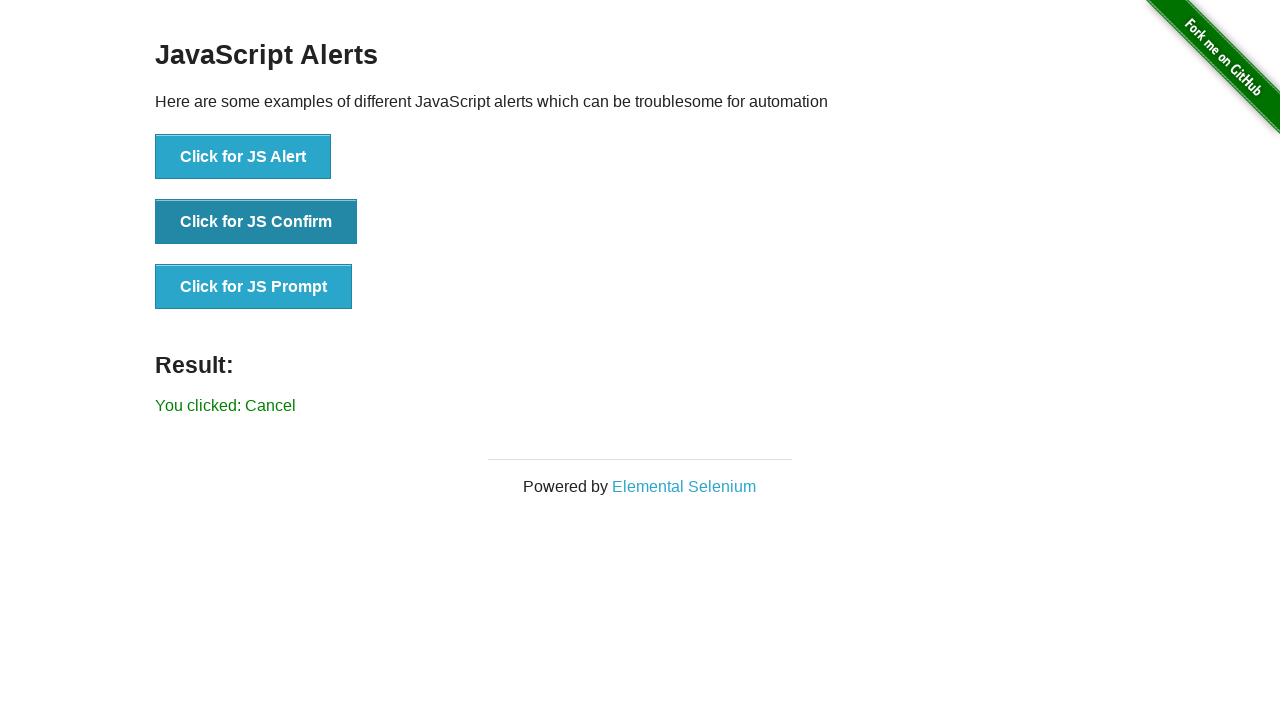

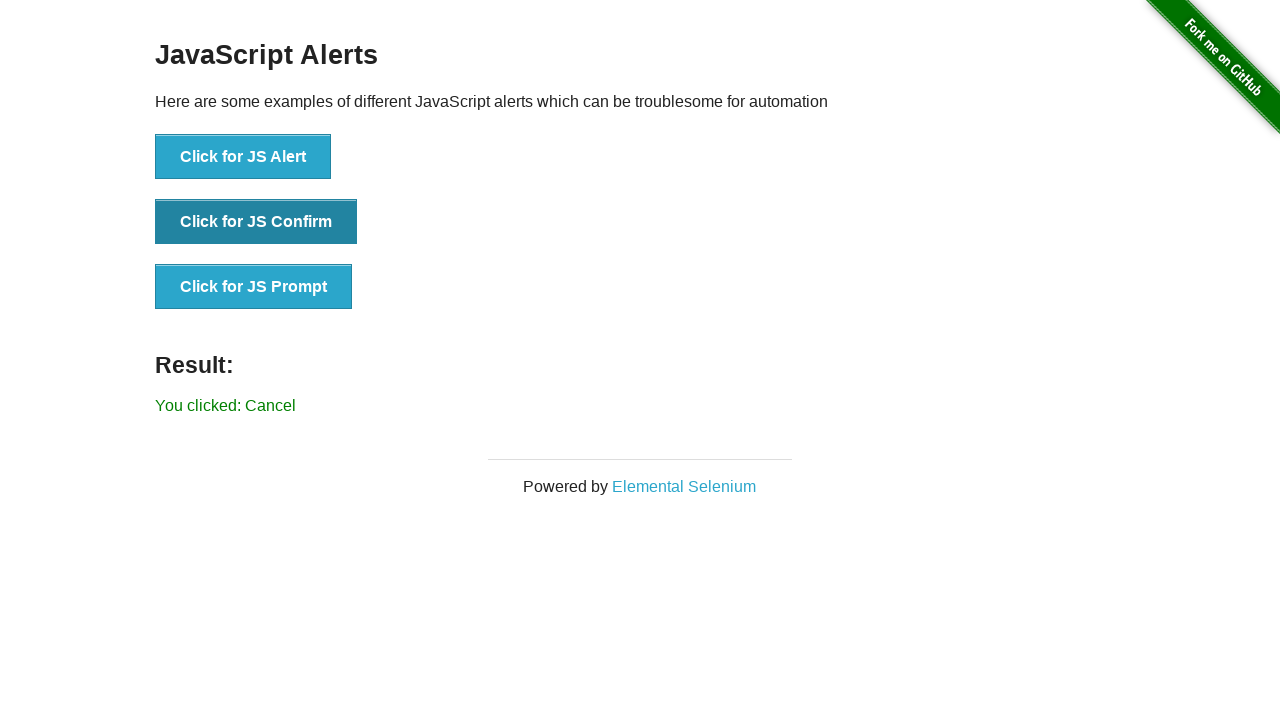